Tests clicking Submit New Language menu and verifying navigation to the submitnewlanguage page

Starting URL: http://www.99-bottles-of-beer.net/

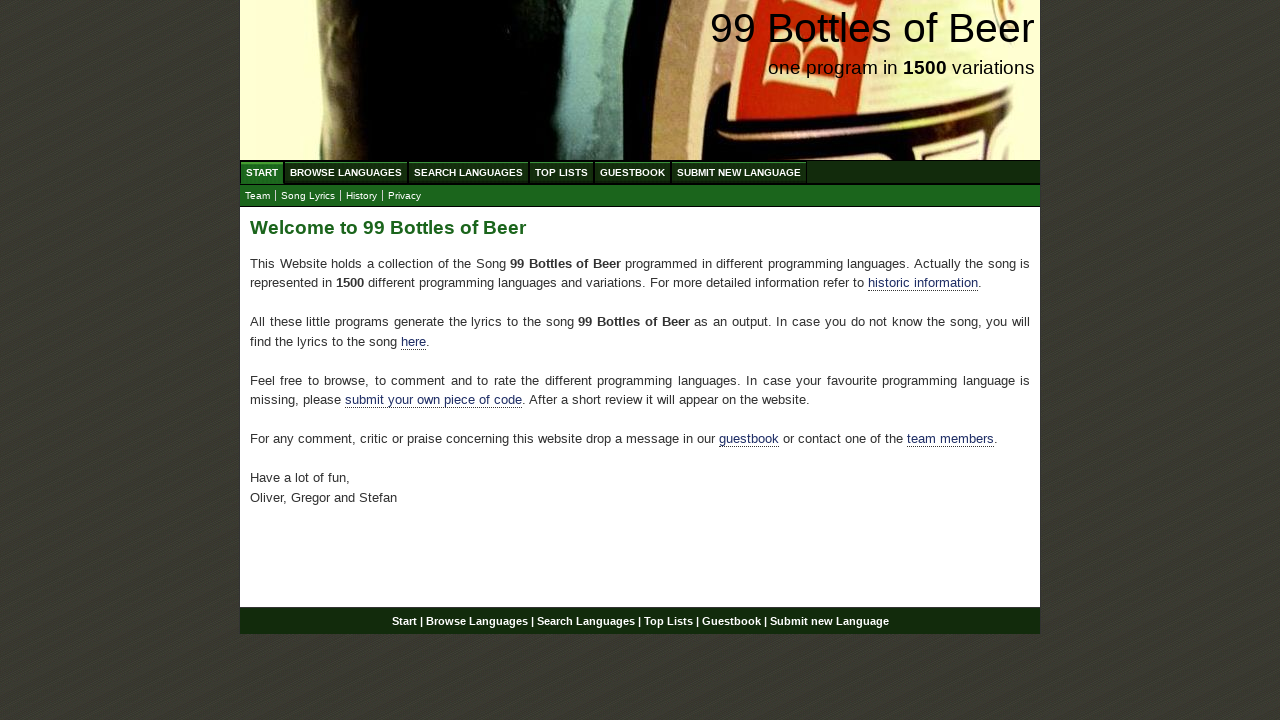

Clicked 'Submit new Language' menu item at (739, 172) on text=Submit new Language
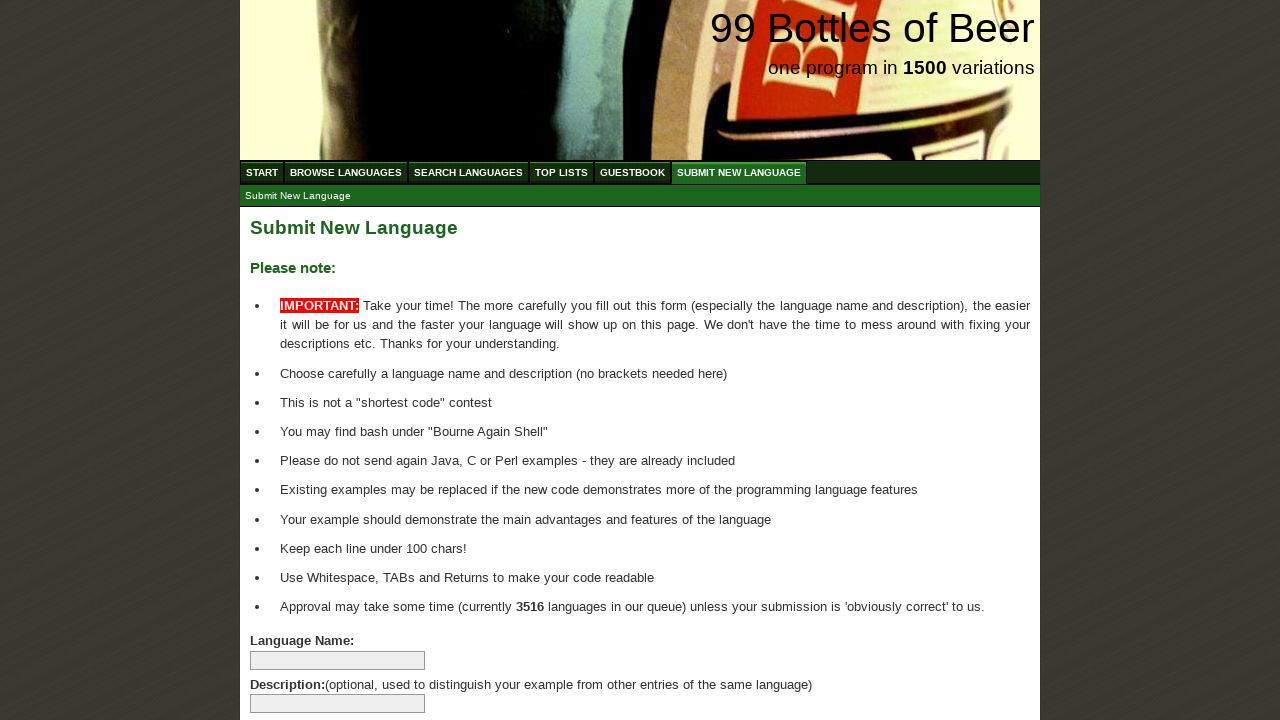

Page loaded and DOM content finished rendering
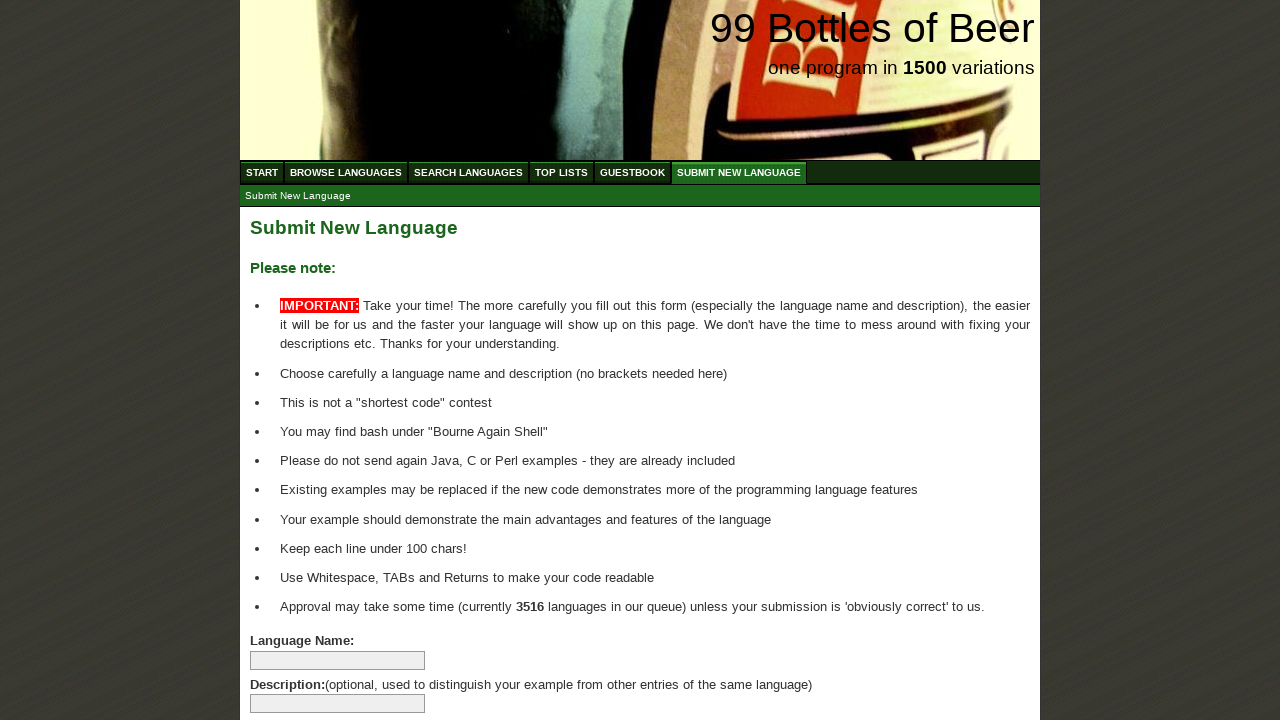

Verified navigation to submitnewlanguage page
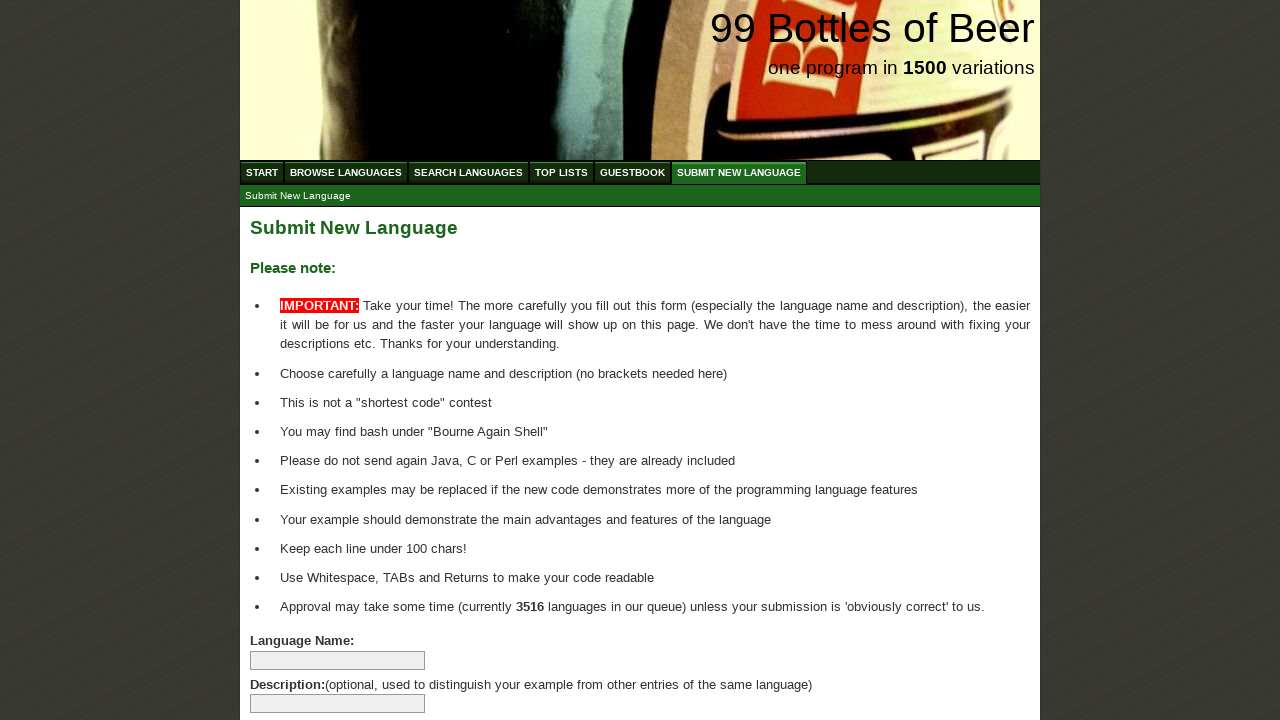

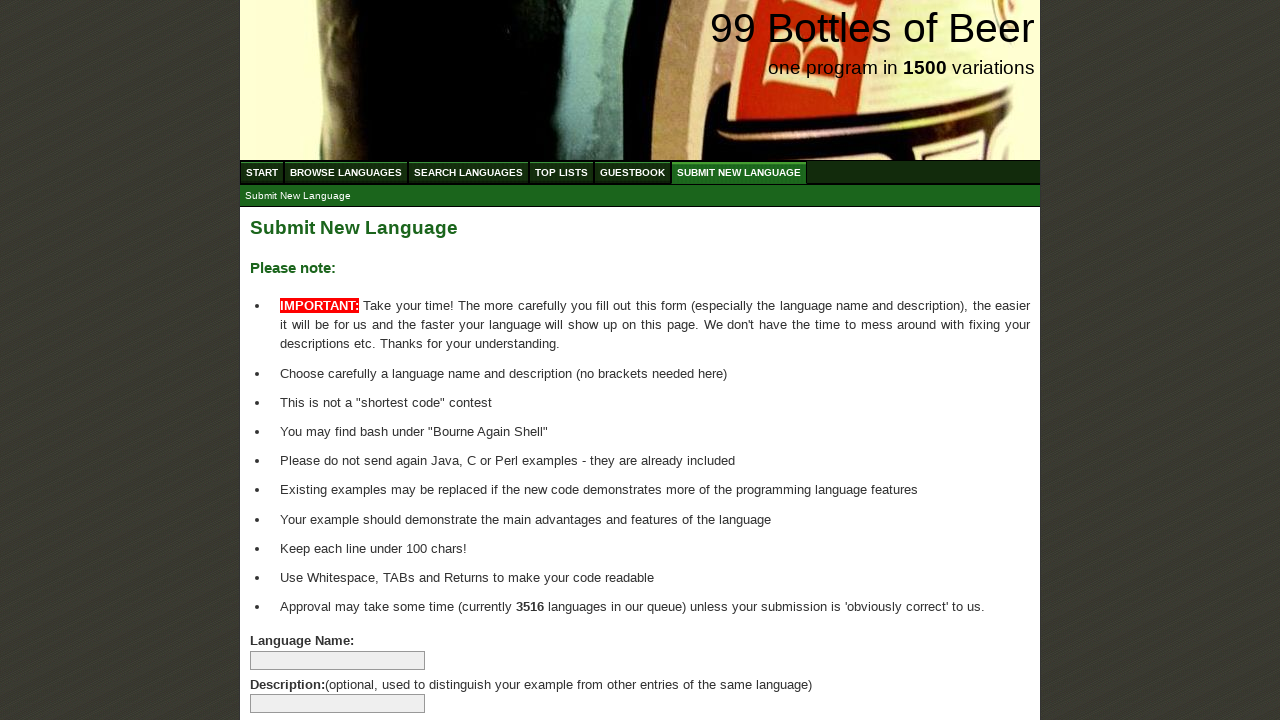